Tests adding a new record to a web table form, verifying the record was added, and then deleting it

Starting URL: https://demoqa.com/webtables

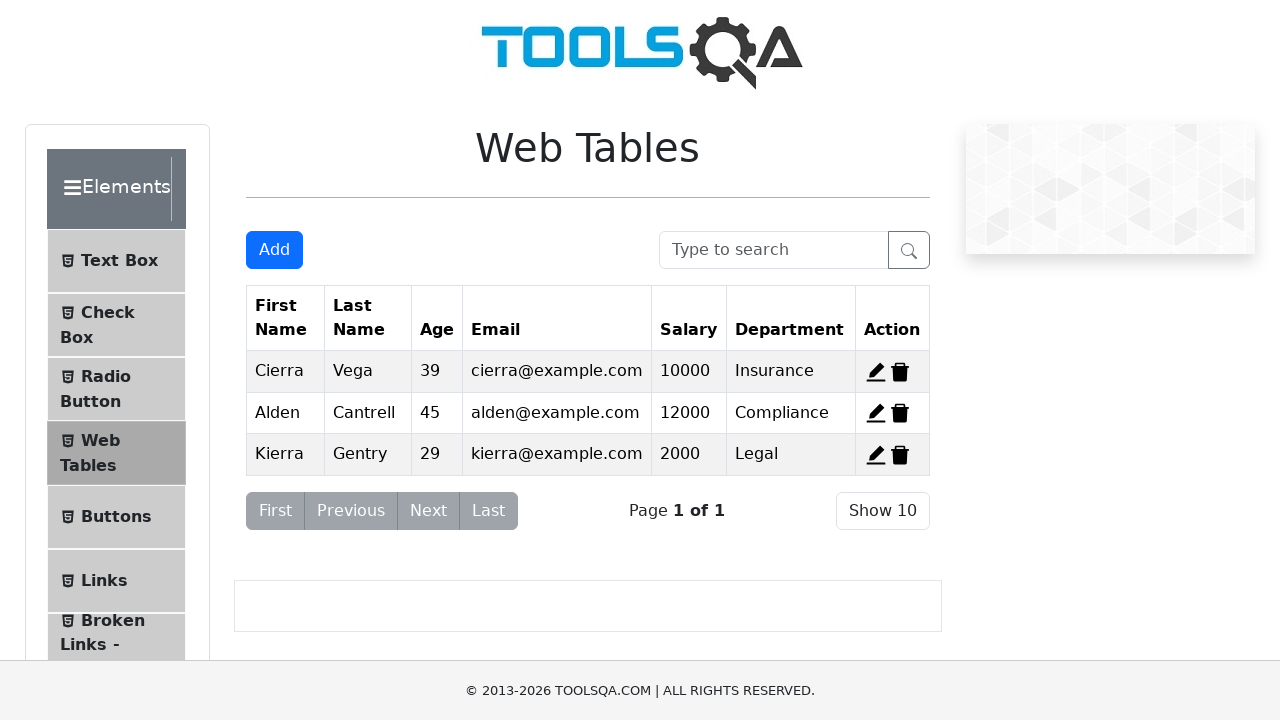

Clicked Add button to open registration form at (274, 250) on #addNewRecordButton
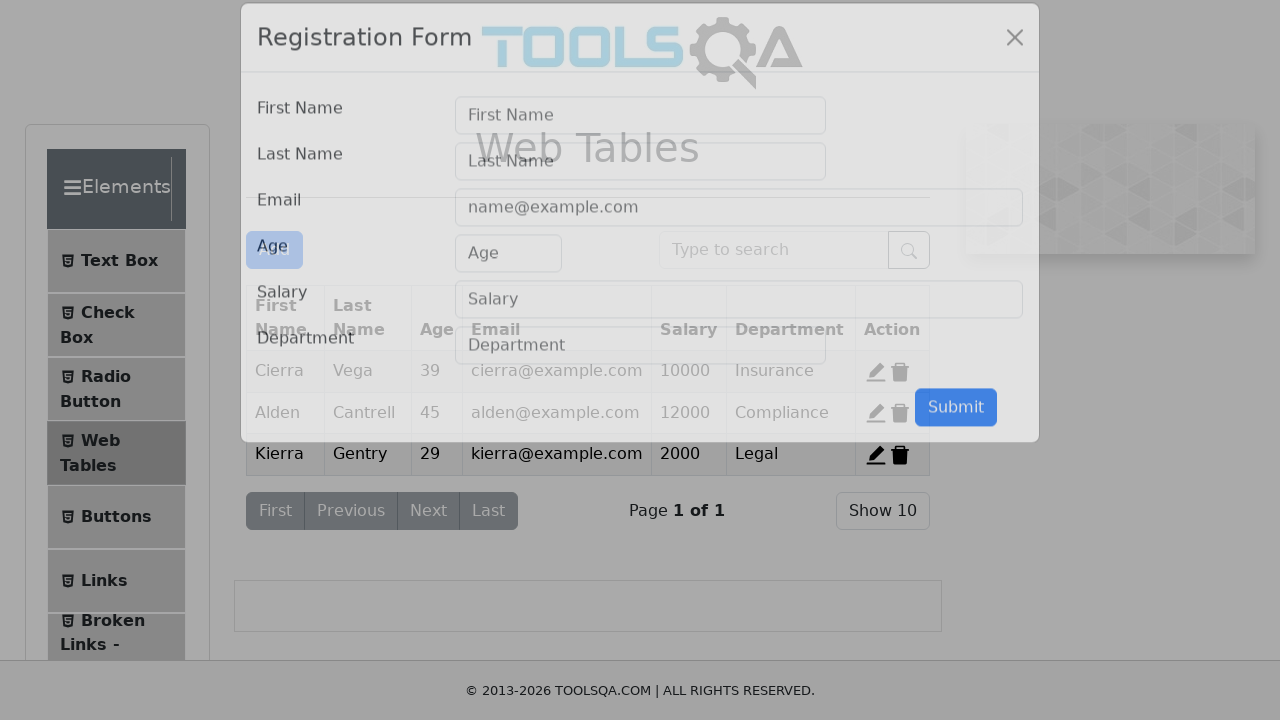

Filled first name field with 'John' on #firstName
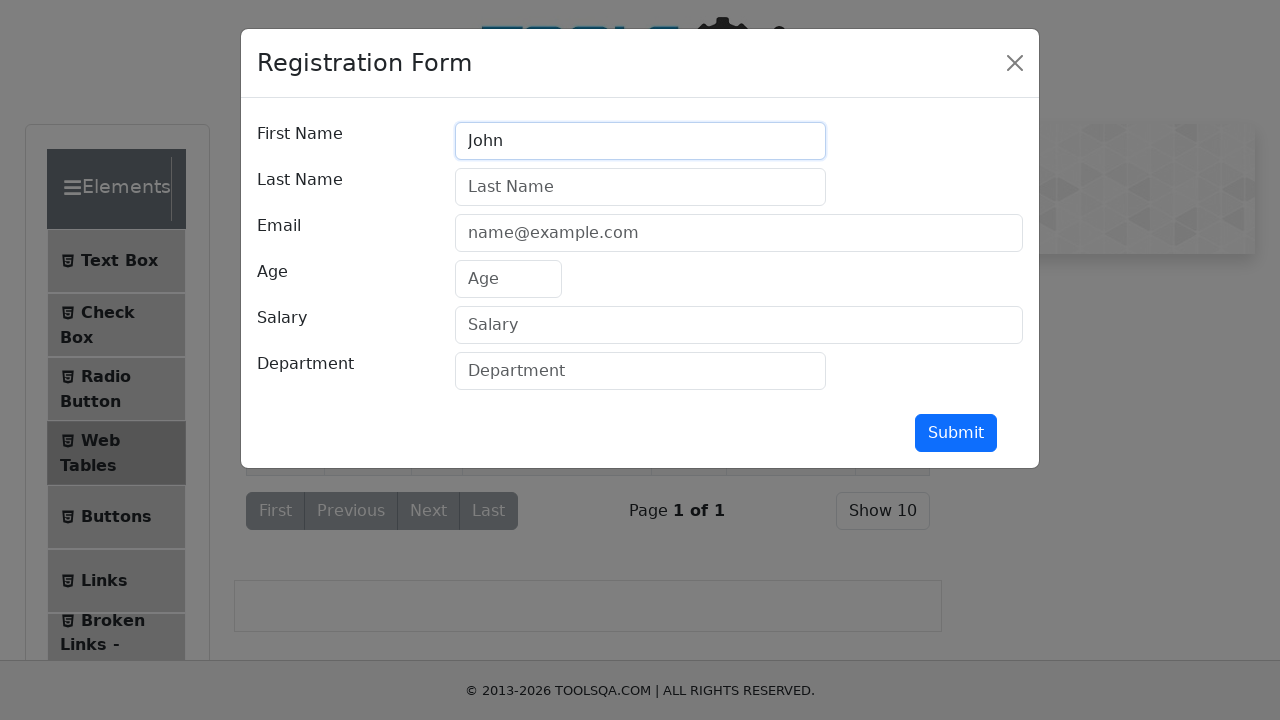

Filled last name field with 'Doe' on #lastName
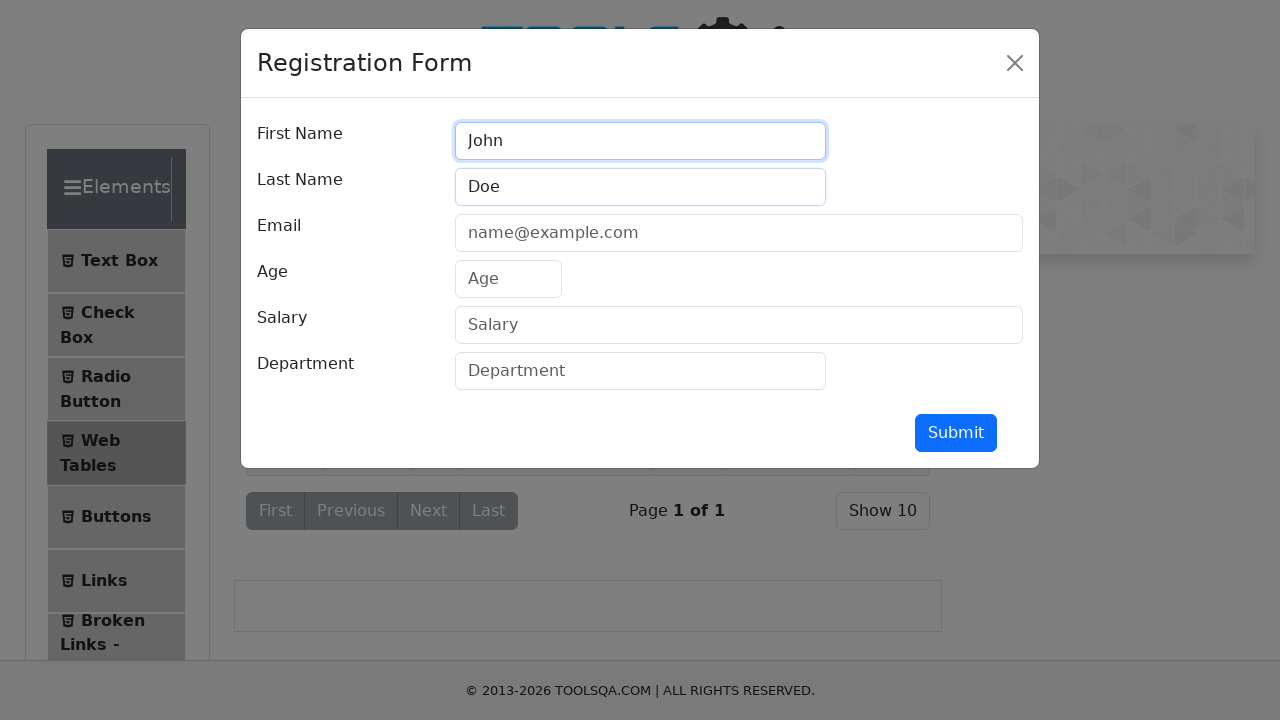

Filled email field with 'test456@example.com' on #userEmail
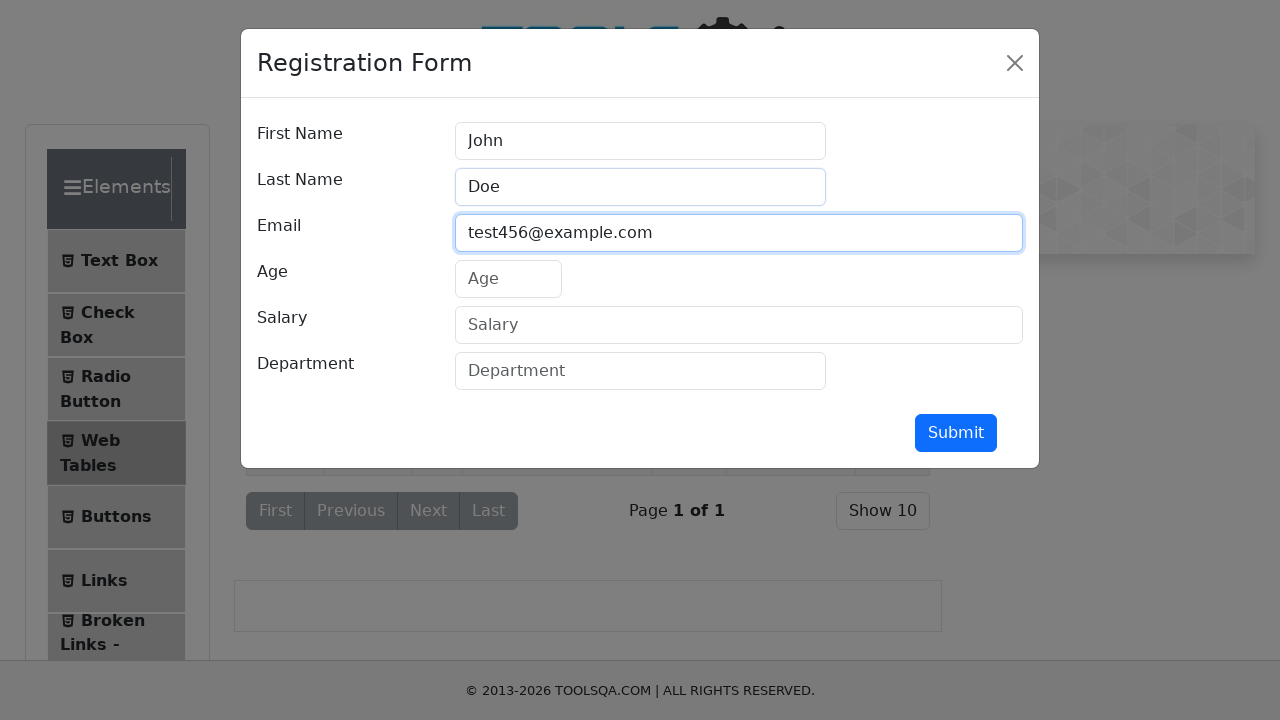

Filled age field with '28' on #age
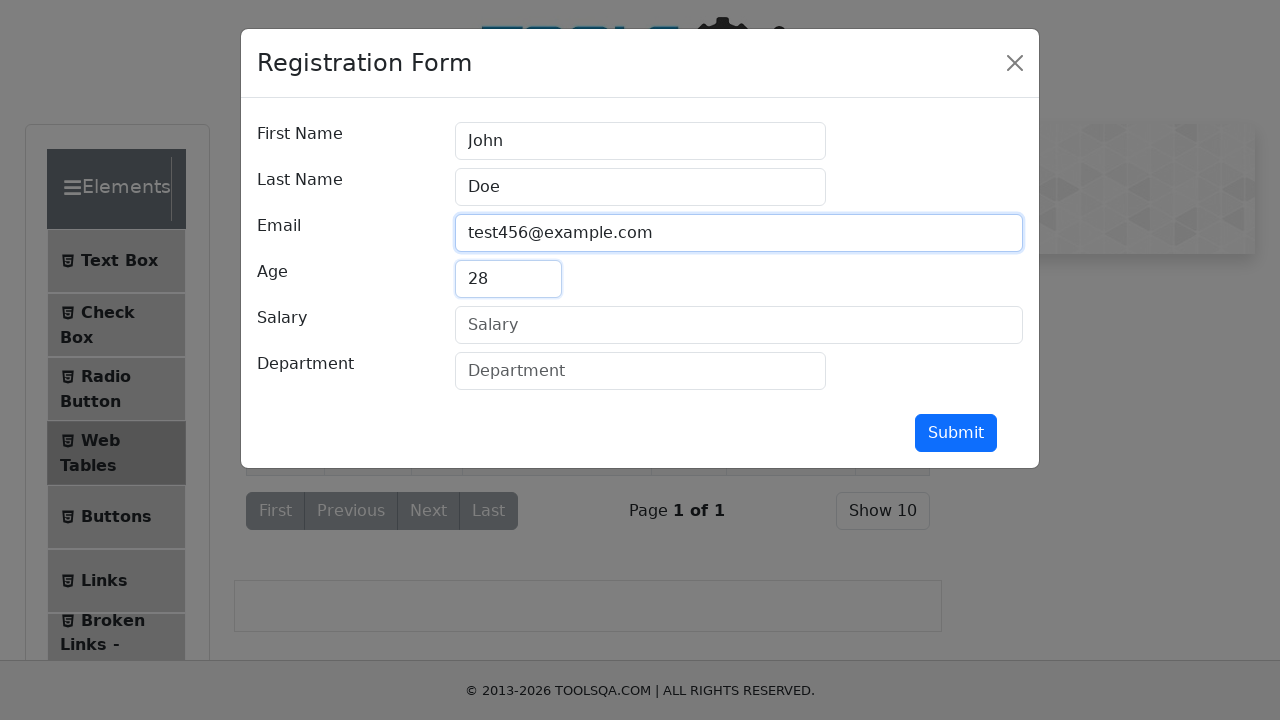

Filled salary field with '12000' on #salary
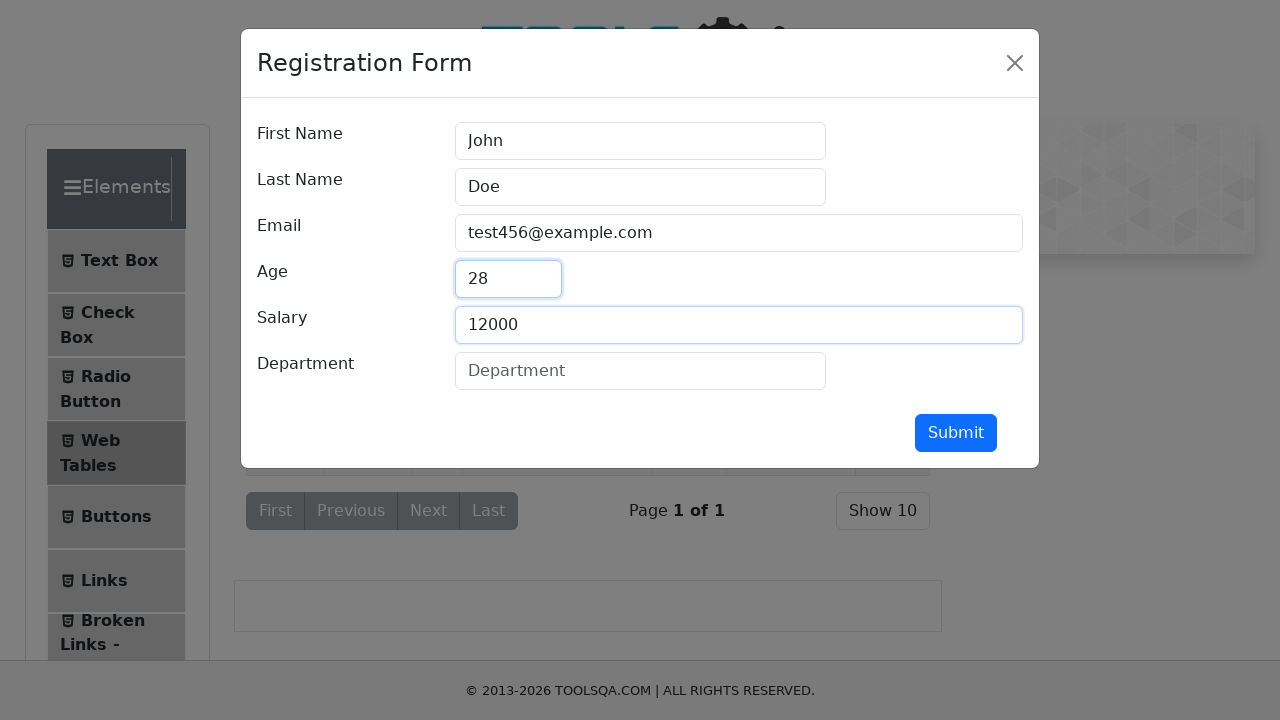

Filled department field with 'Engineering' on #department
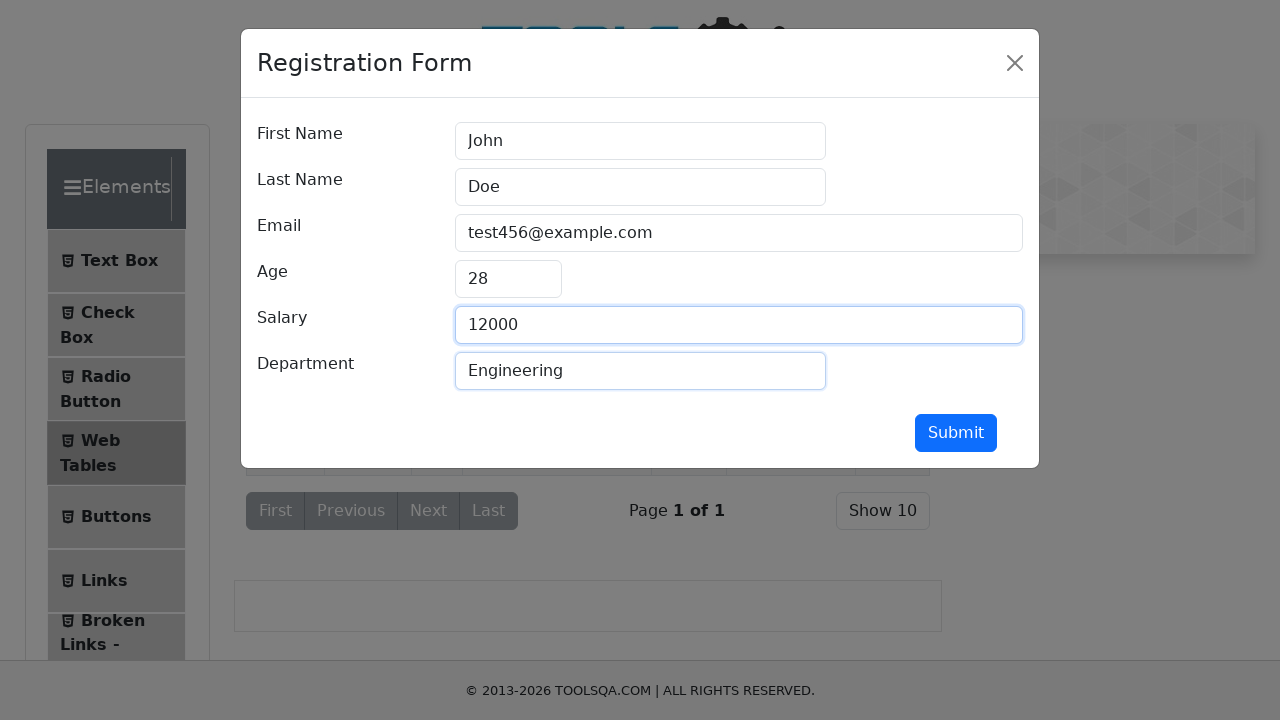

Clicked submit button to add new record at (956, 433) on #submit
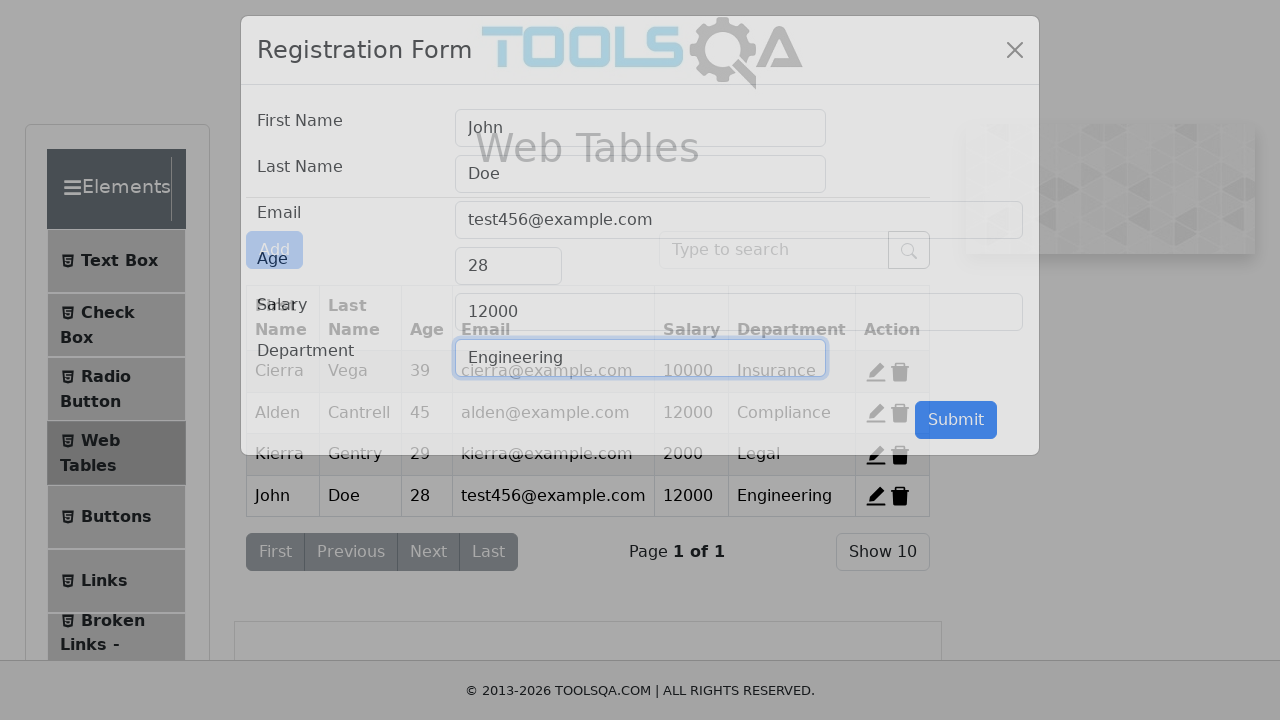

Waited for table to update with new record
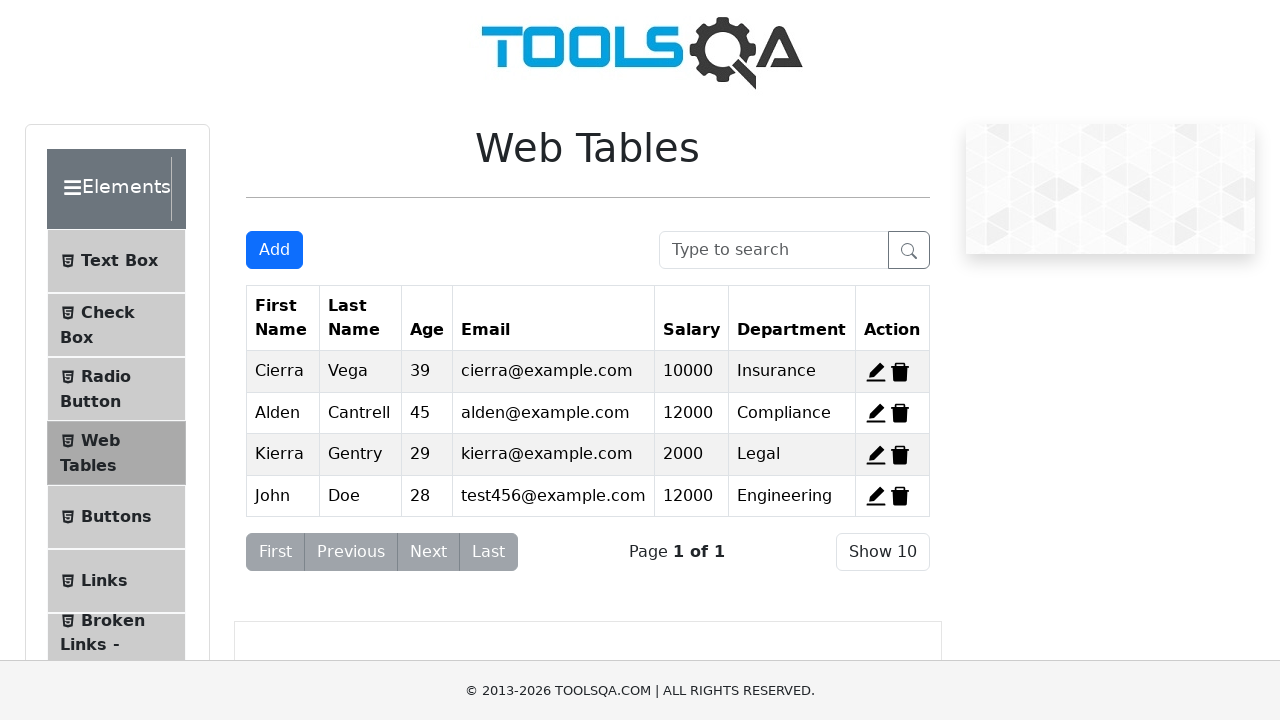

Located all email cells in web table
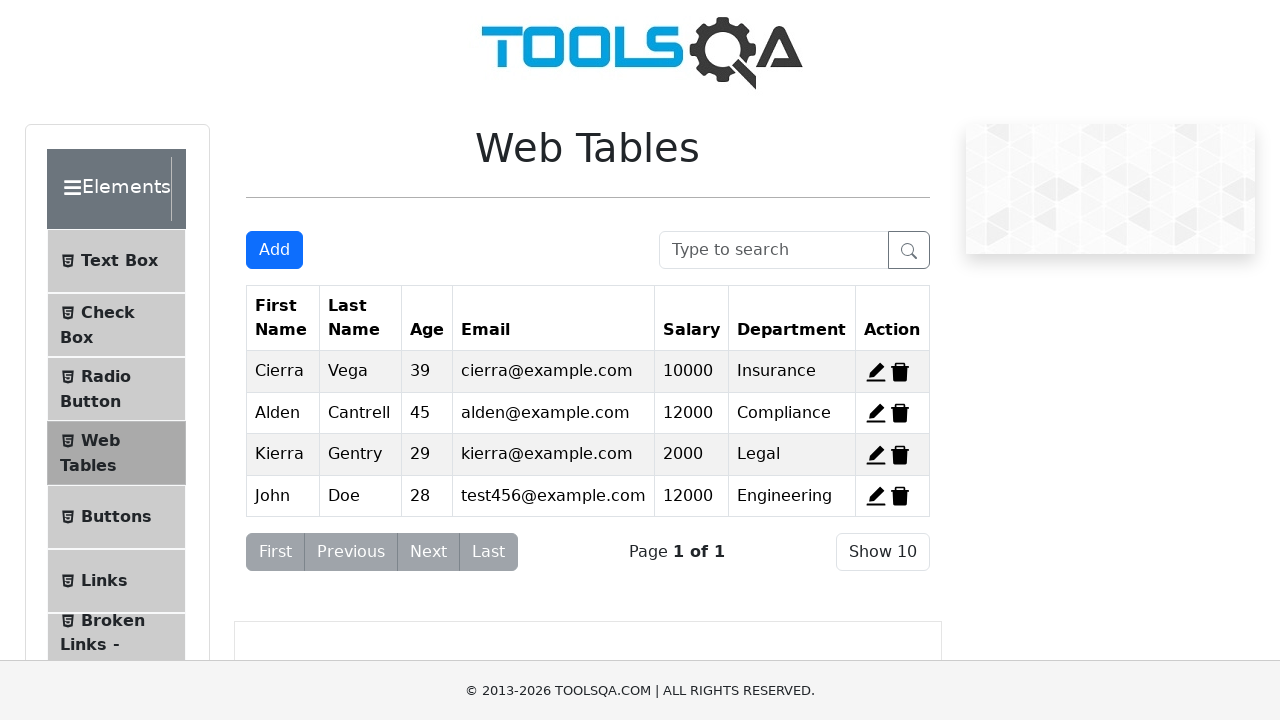

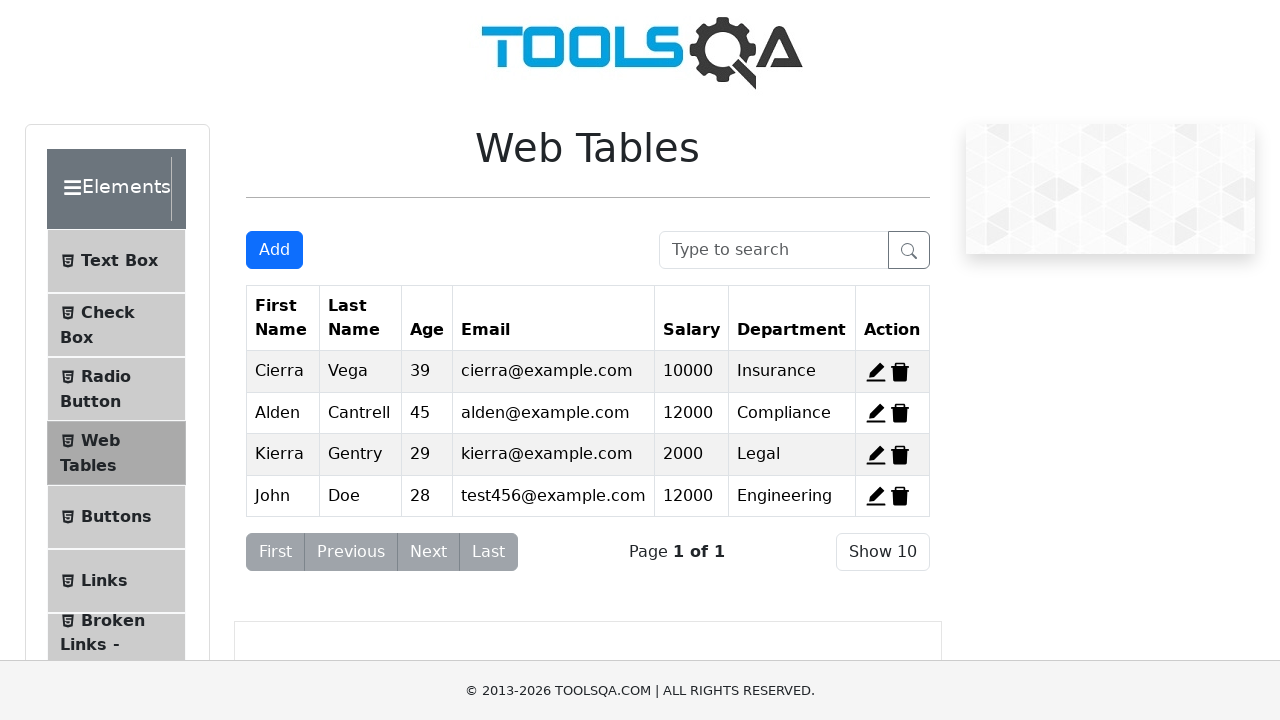